Tests typing a name and pressing keyboard keys to modify the input

Starting URL: https://devexpress.github.io/testcafe/example/

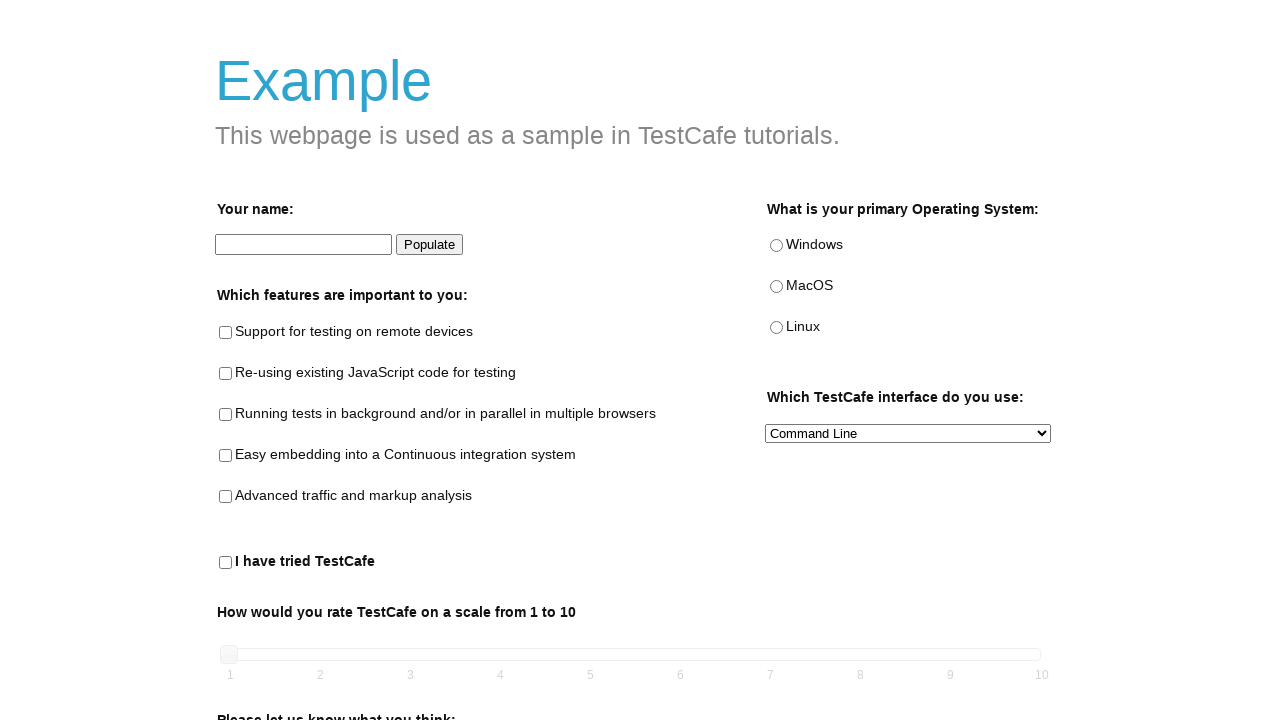

Filled developer name input with 'Peter Parker' on #developer-name
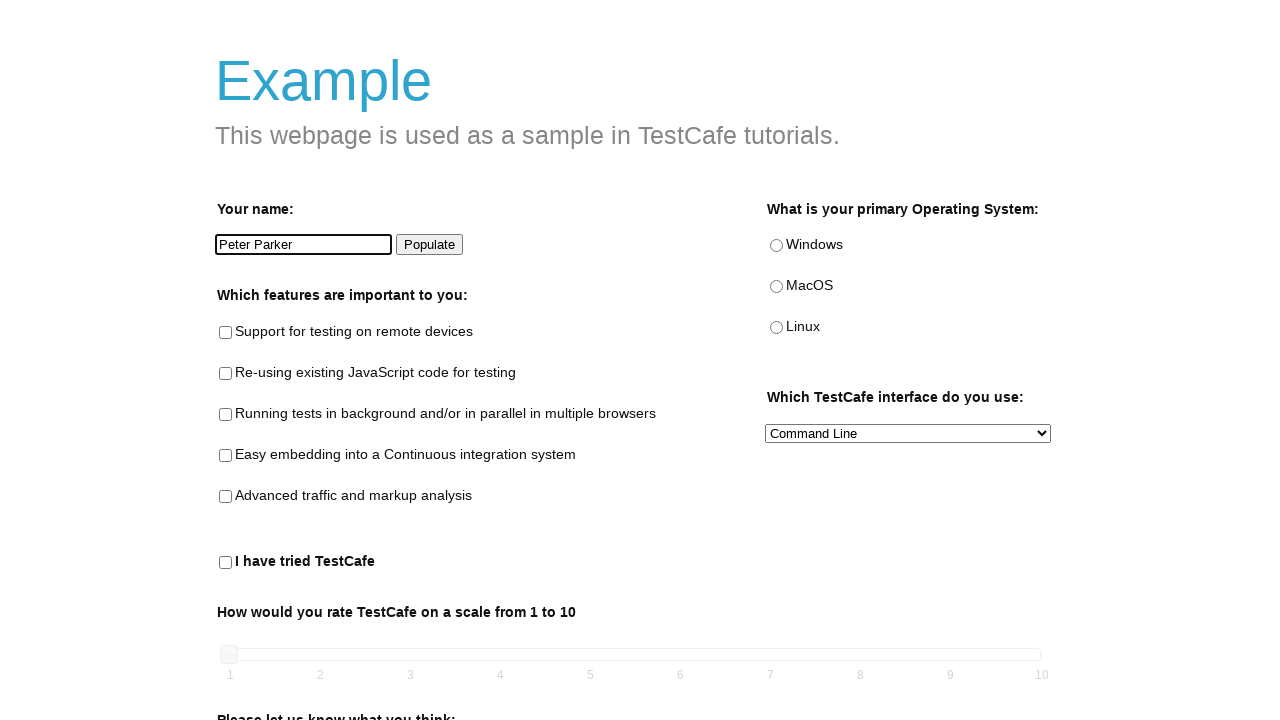

Pressed Backspace key to delete last character on #developer-name
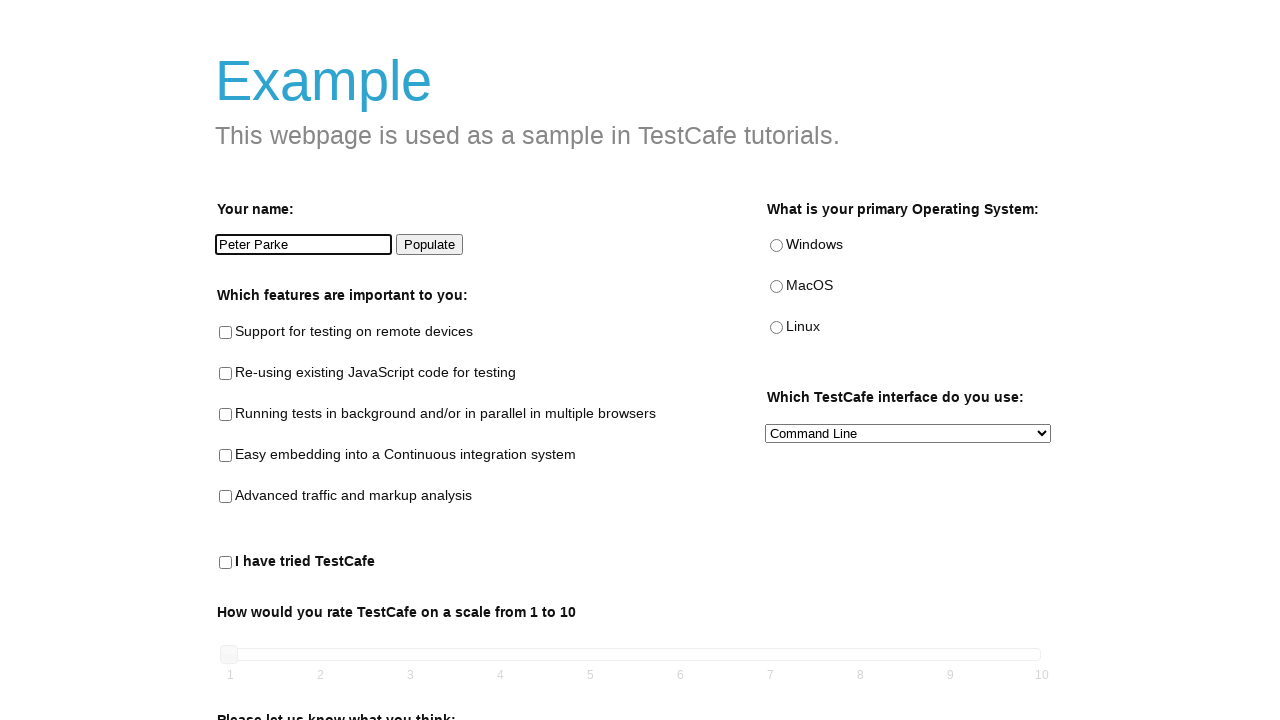

Verified input value is 'Peter Parke' after backspace
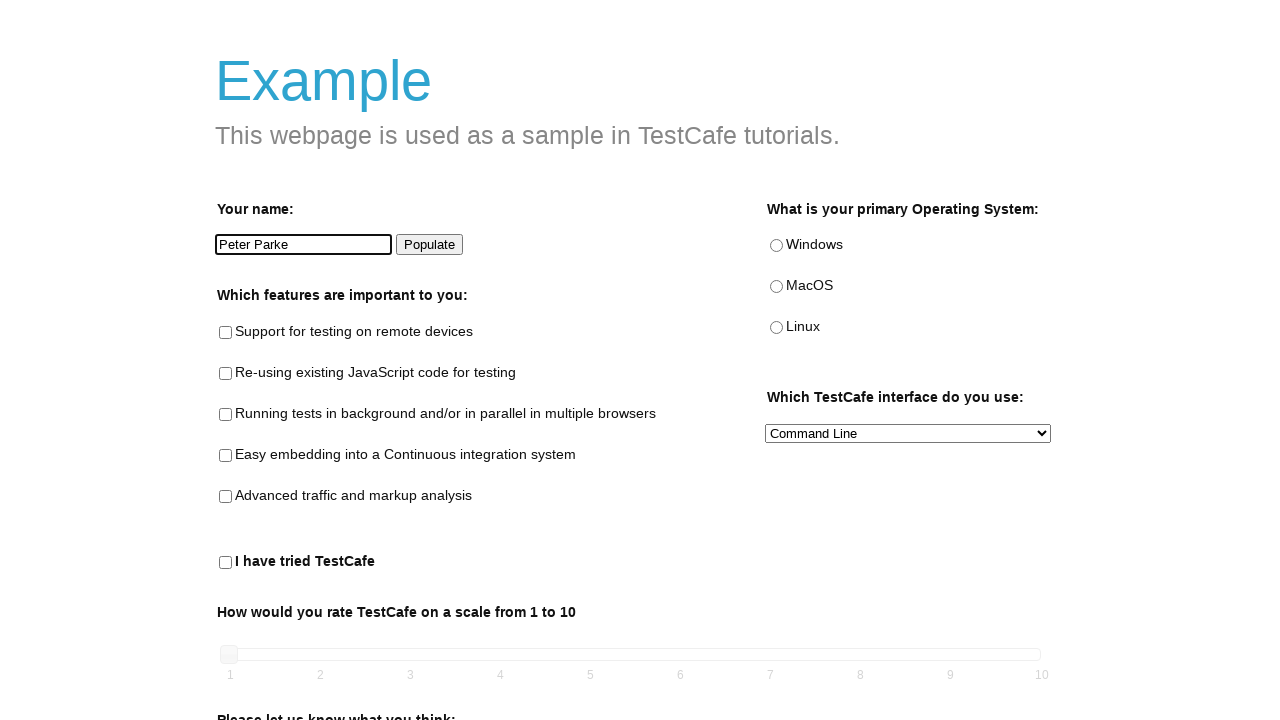

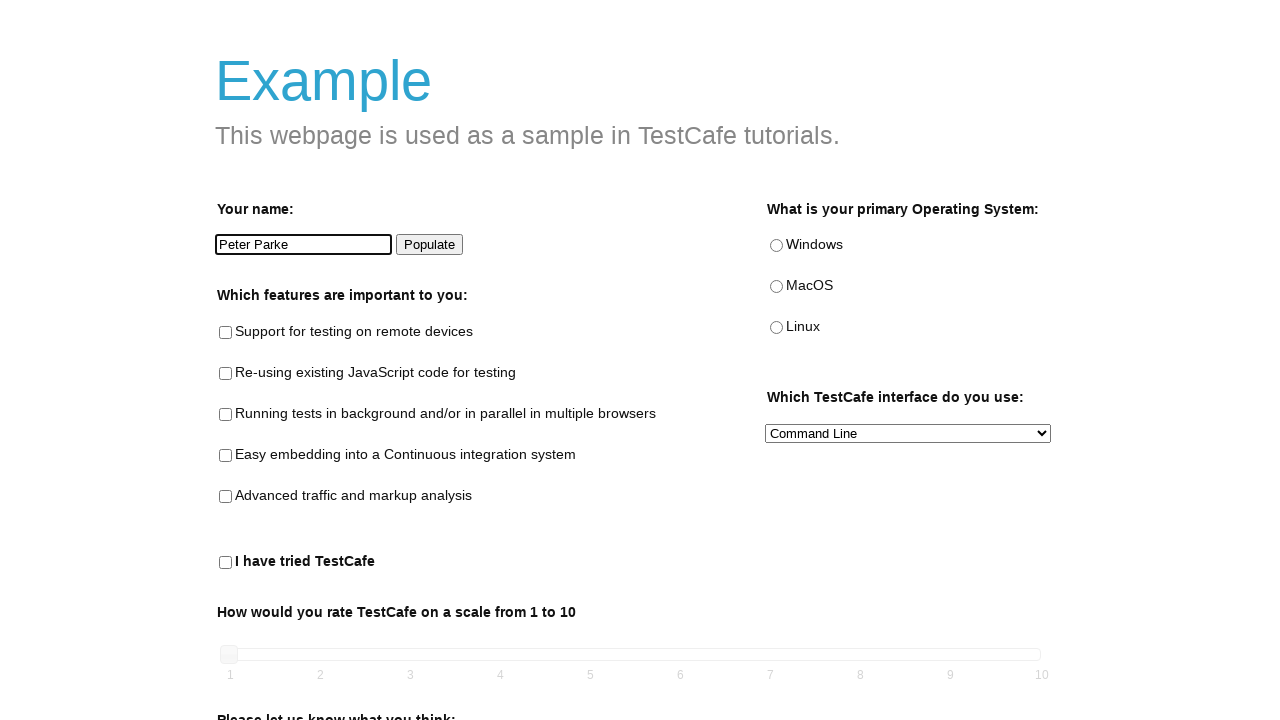